Tests multiple browser window handling by clicking on footer links that open in new windows, switching between windows, and closing child windows

Starting URL: https://opensource-demo.orangehrmlive.com/

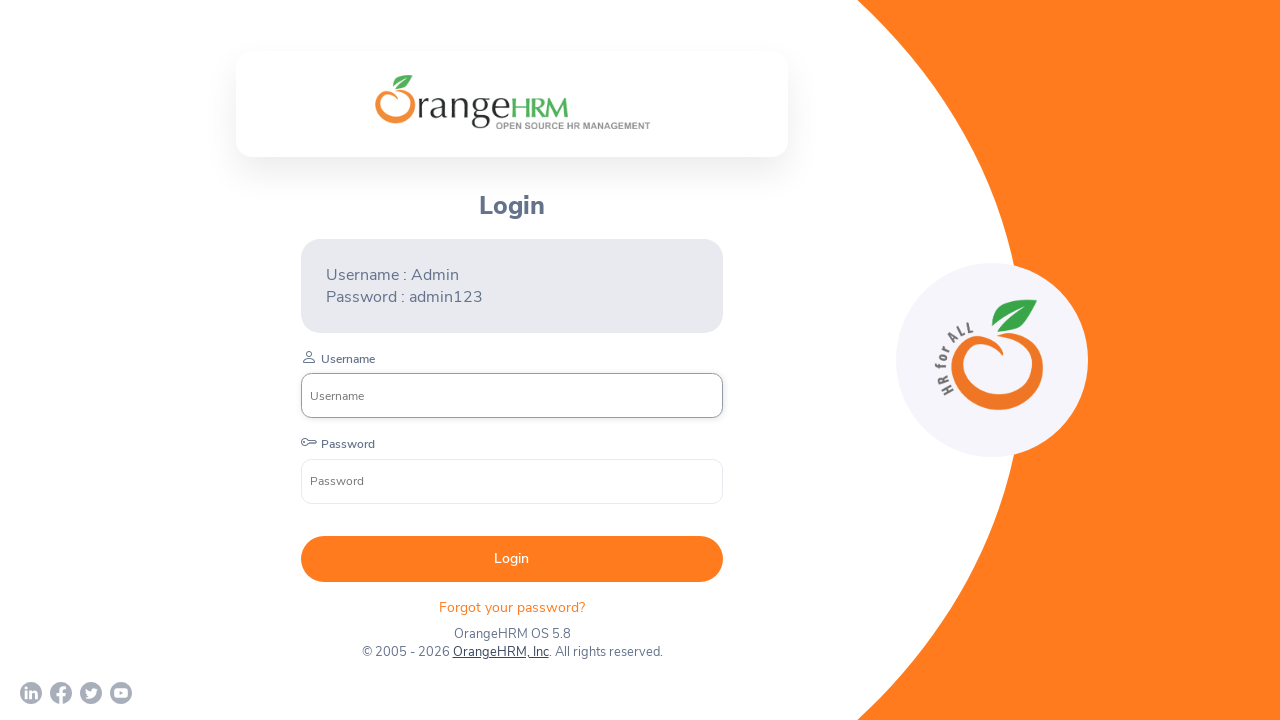

Clicked first footer social media link, opened new window at (31, 693) on xpath=//div[@class='orangehrm-login-footer-sm']/a[1]
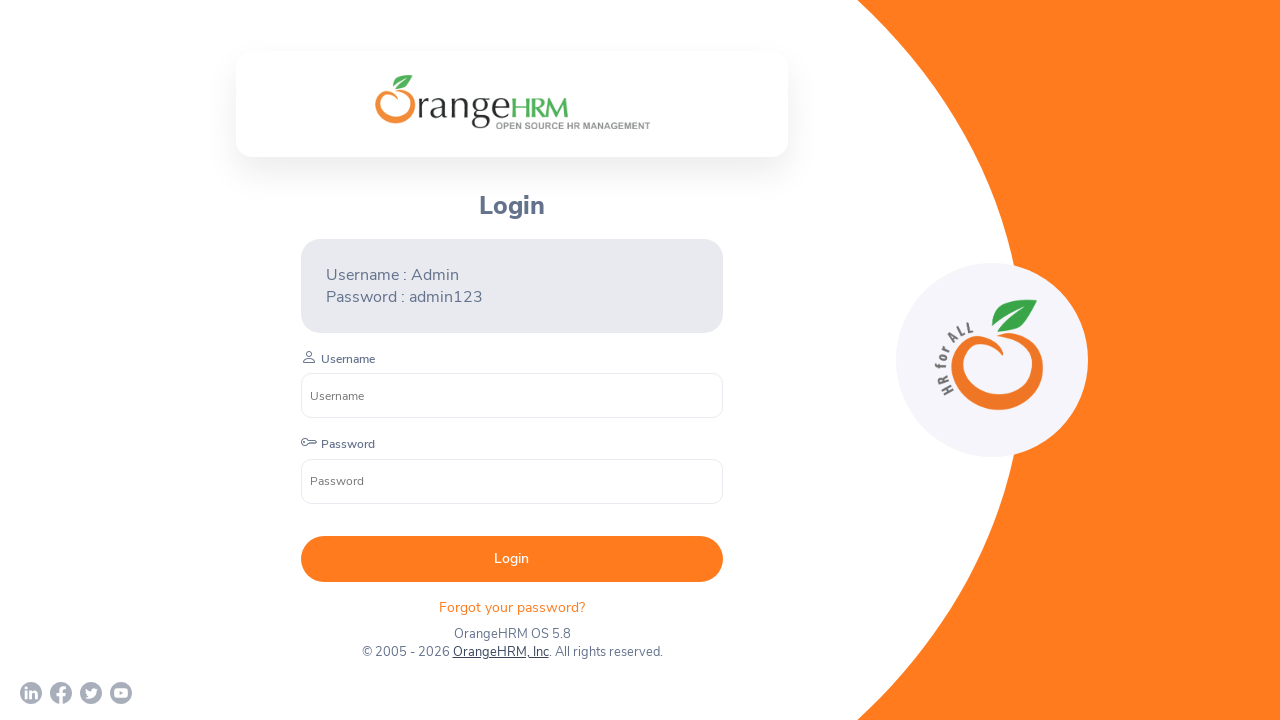

Clicked second footer social media link, opened new window at (61, 693) on xpath=//div[@class='orangehrm-login-footer-sm']/a[2]
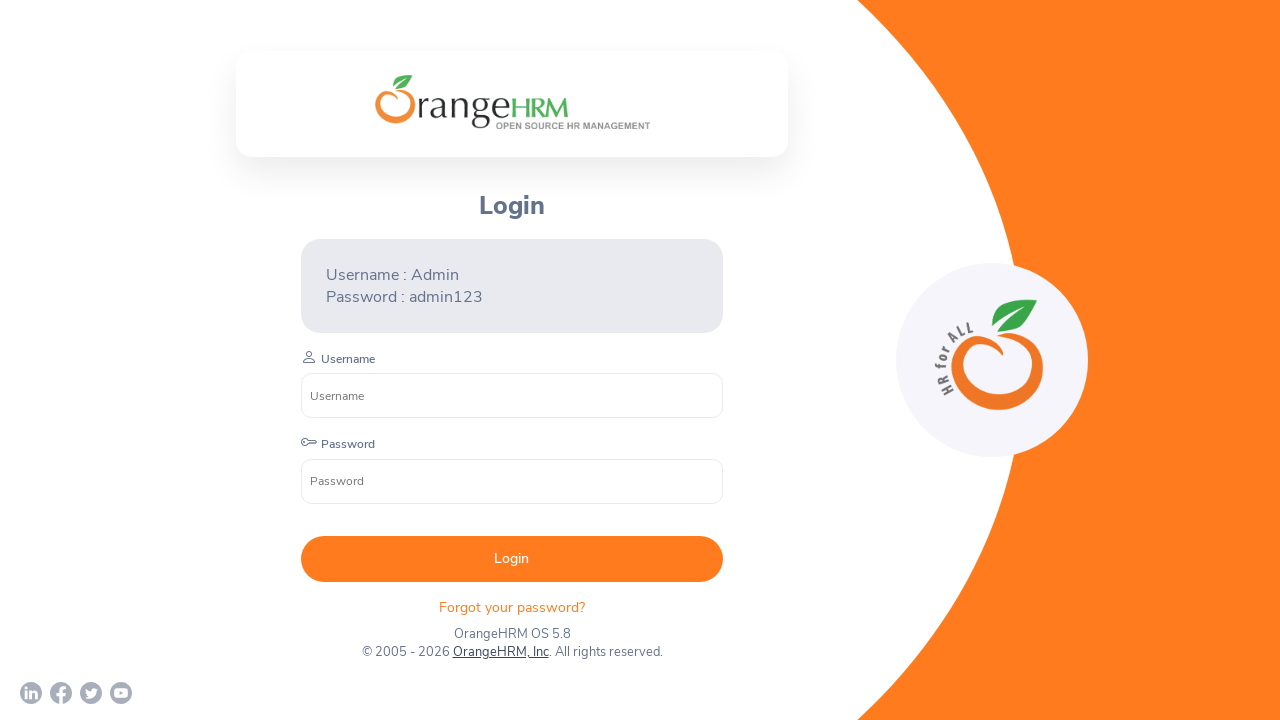

Clicked third footer social media link, opened new window at (91, 693) on xpath=//div[@class='orangehrm-login-footer-sm']/a[3]
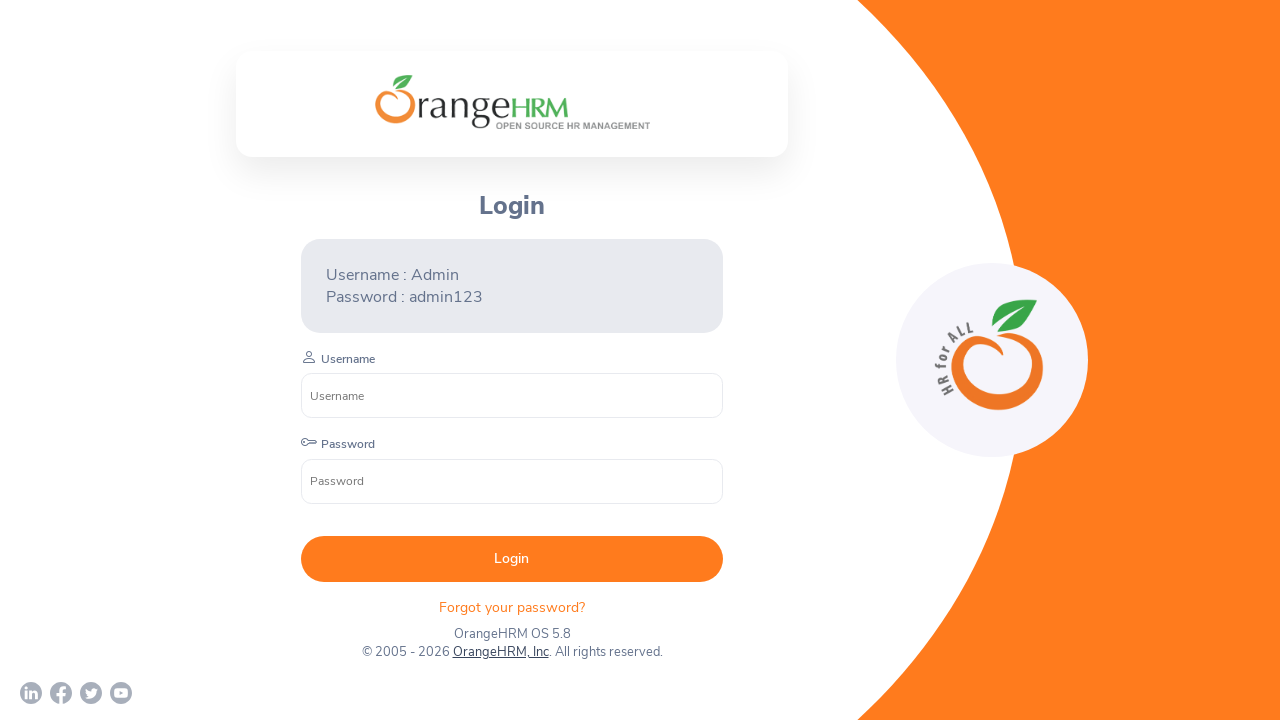

Clicked fourth footer social media link, opened new window at (121, 693) on xpath=//div[@class='orangehrm-login-footer-sm']/a[4]
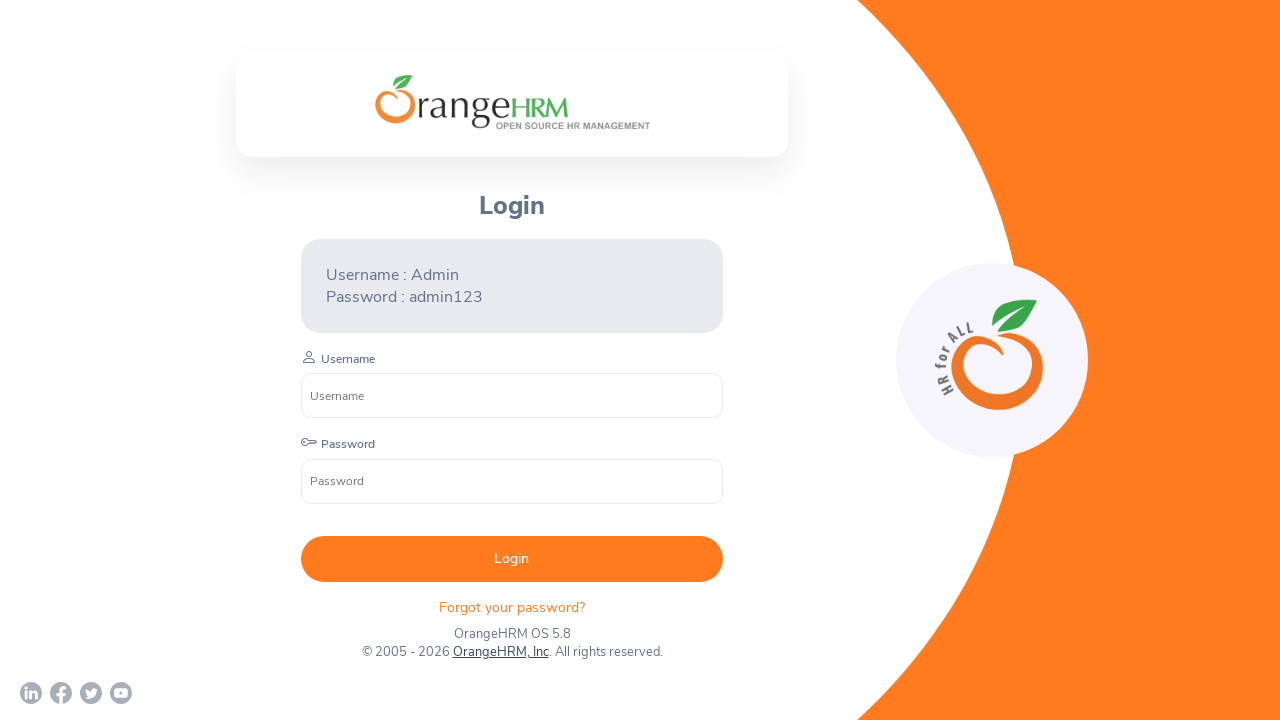

Closed first popup window
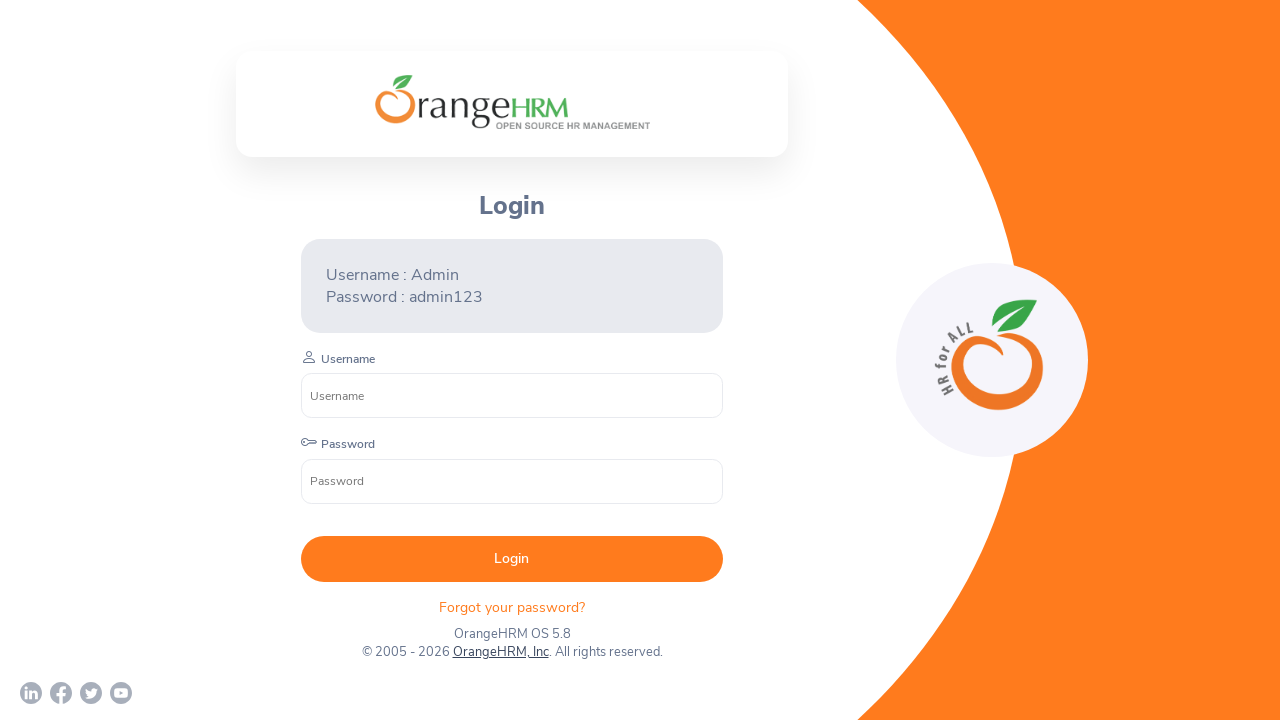

Closed second popup window
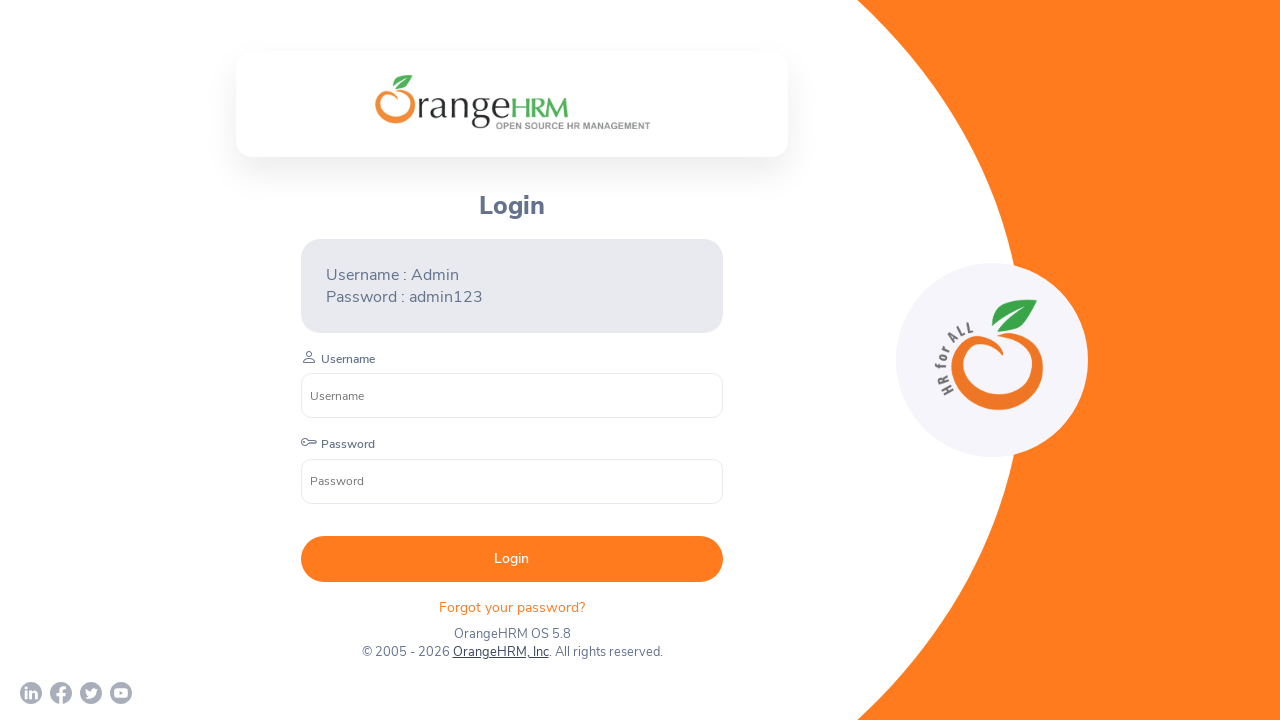

Closed third popup window
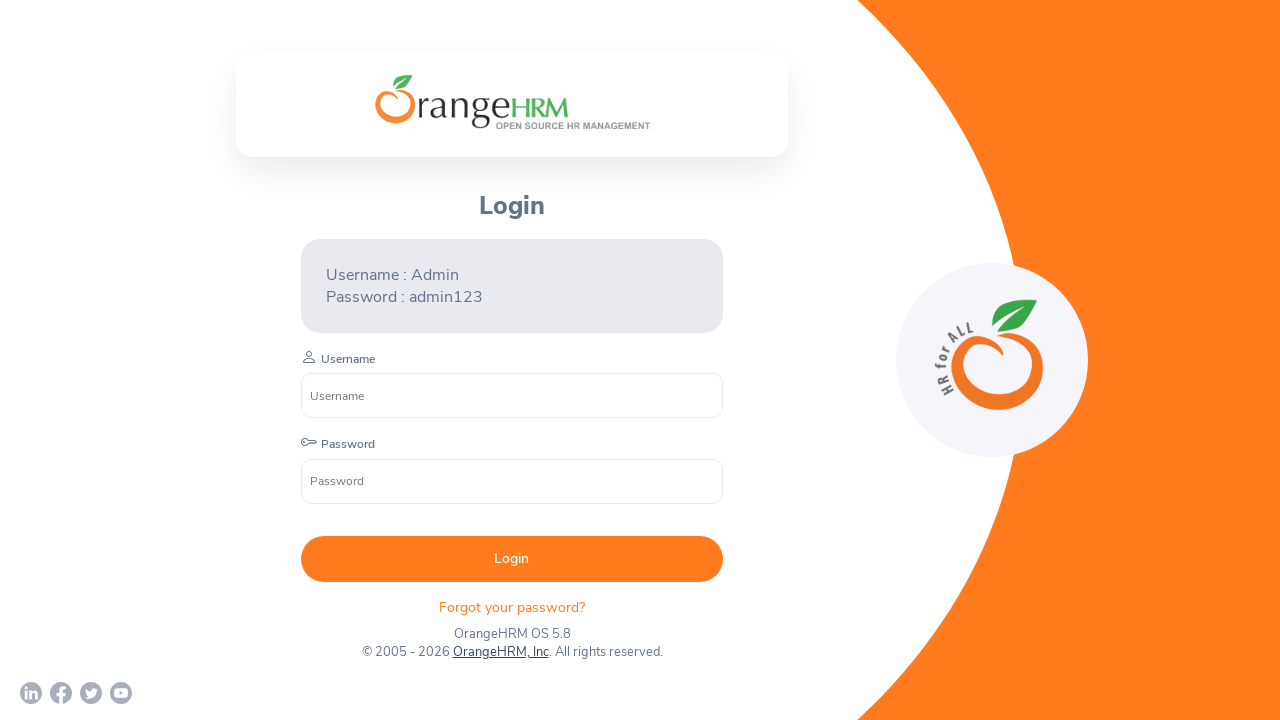

Closed fourth popup window
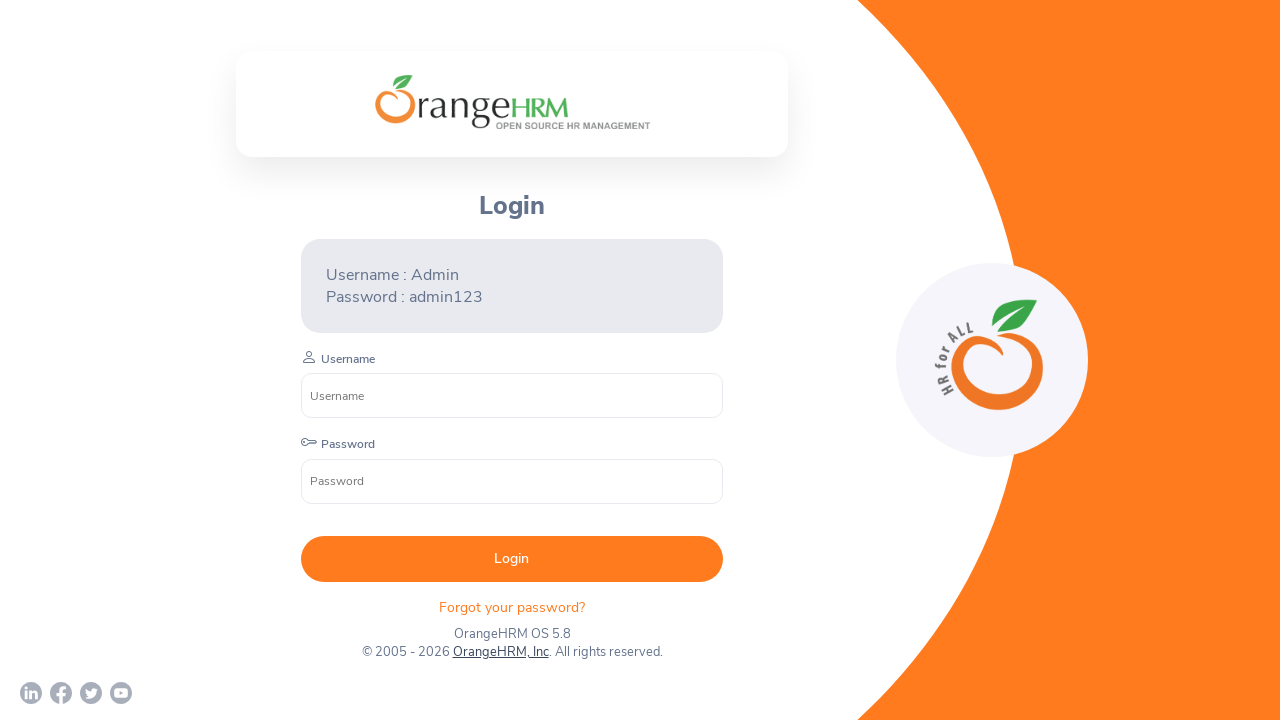

Waited for popups to close completely
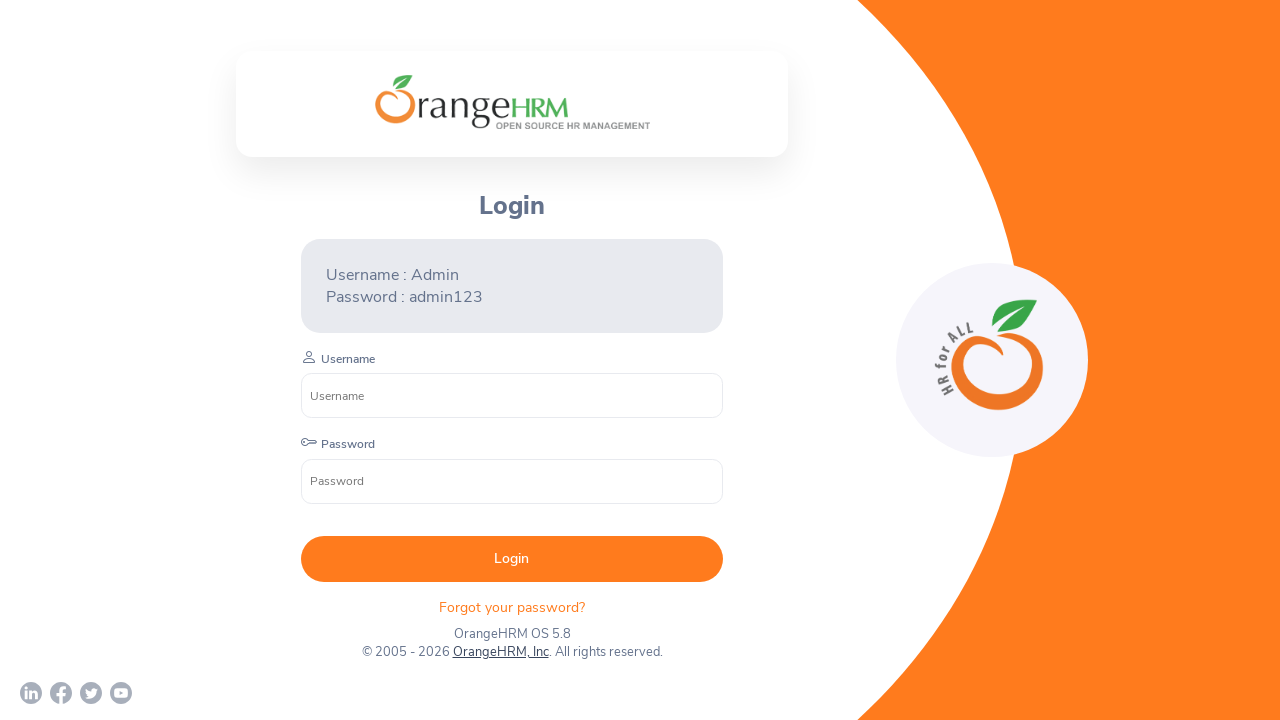

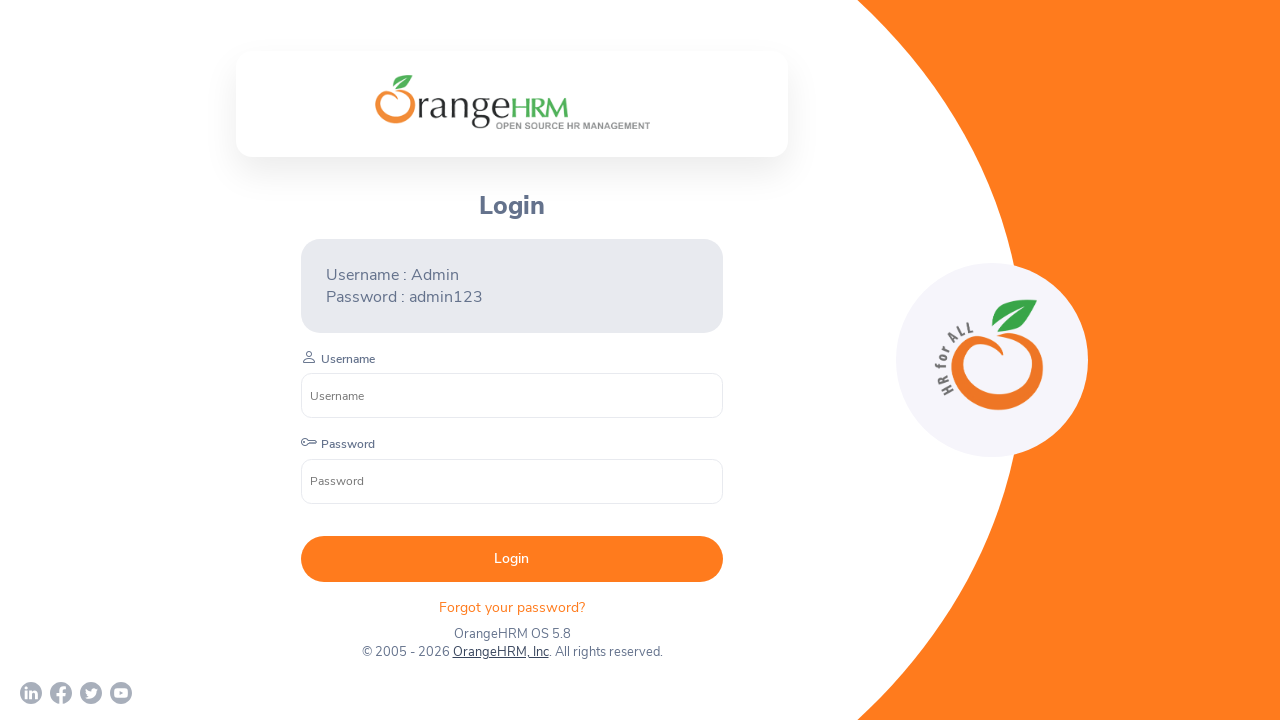